Tests window handle functionality by clicking a link that opens a new window, switching between windows, and verifying page titles on both the original and new window.

Starting URL: https://the-internet.herokuapp.com/windows

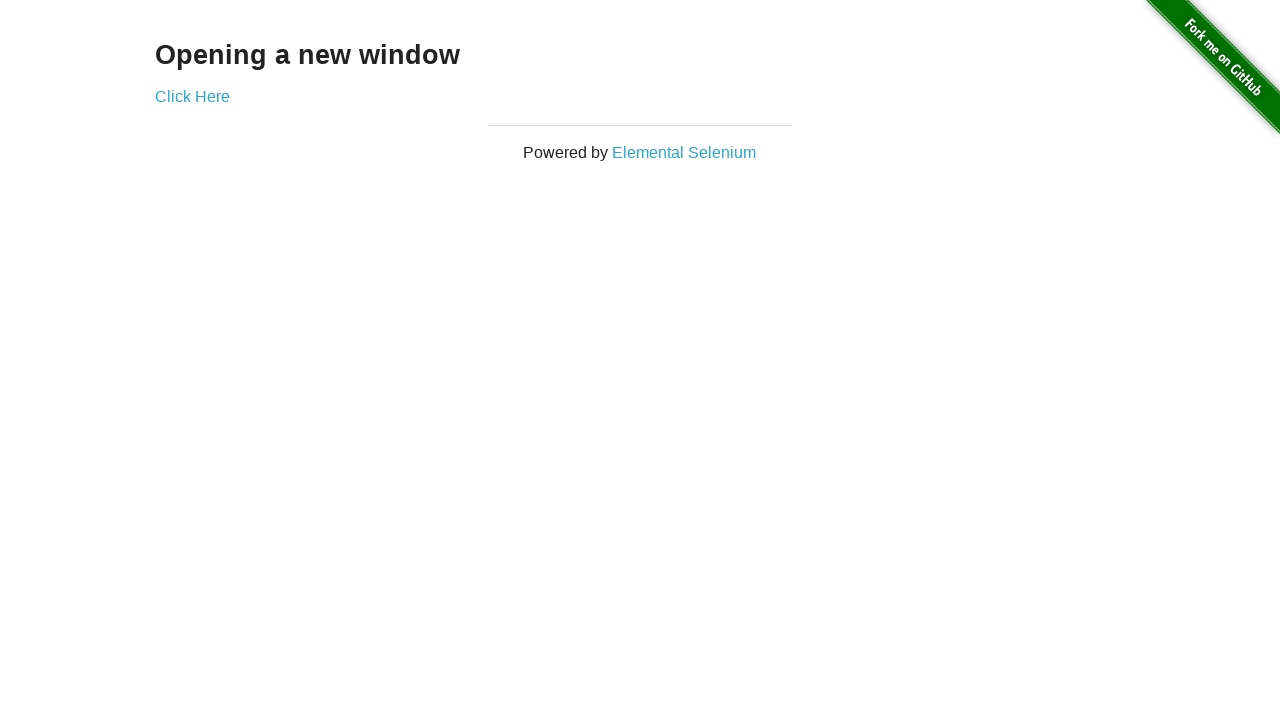

Verified heading text is 'Opening a new window'
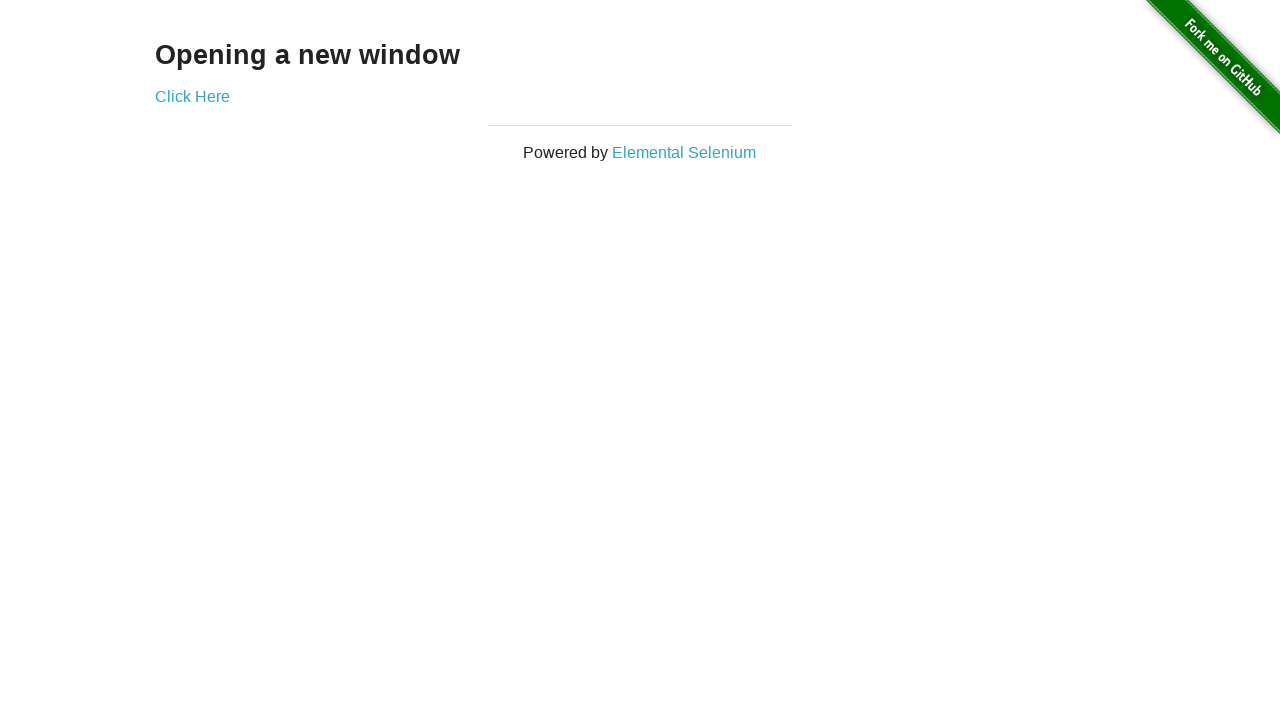

Verified first page title is 'The Internet'
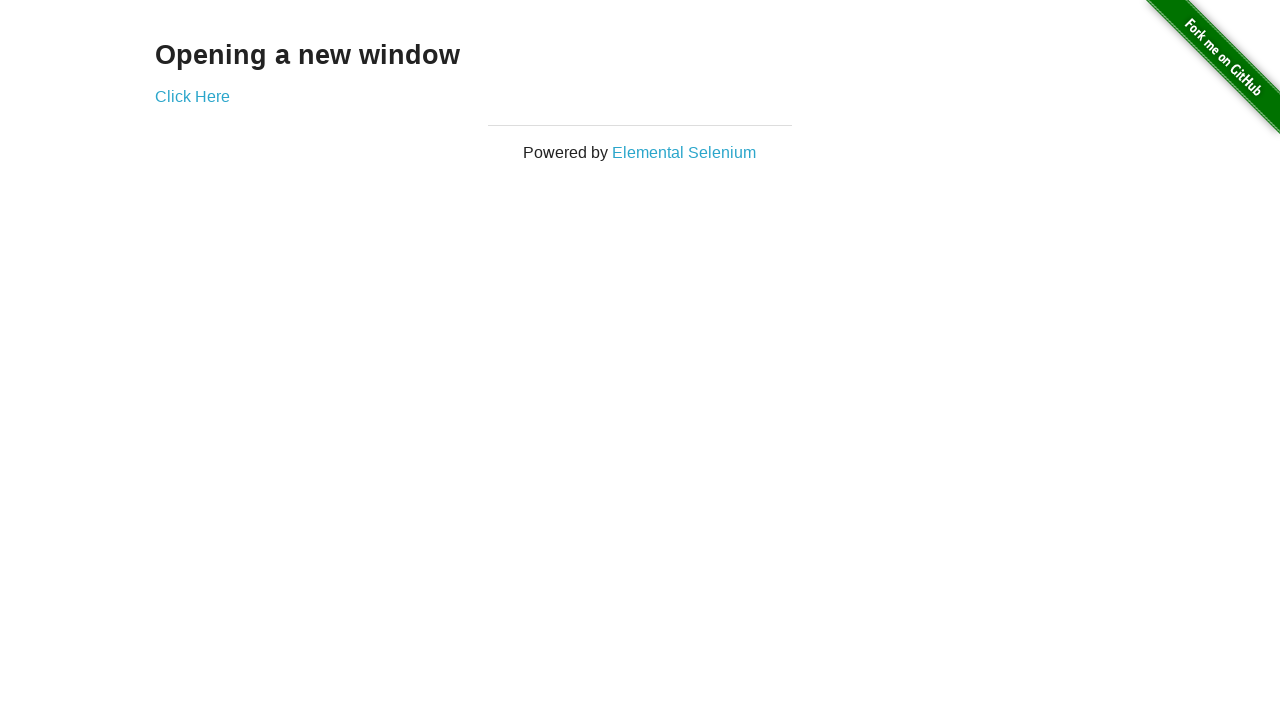

Clicked 'Click Here' link to open new window at (192, 96) on (//a)[2]
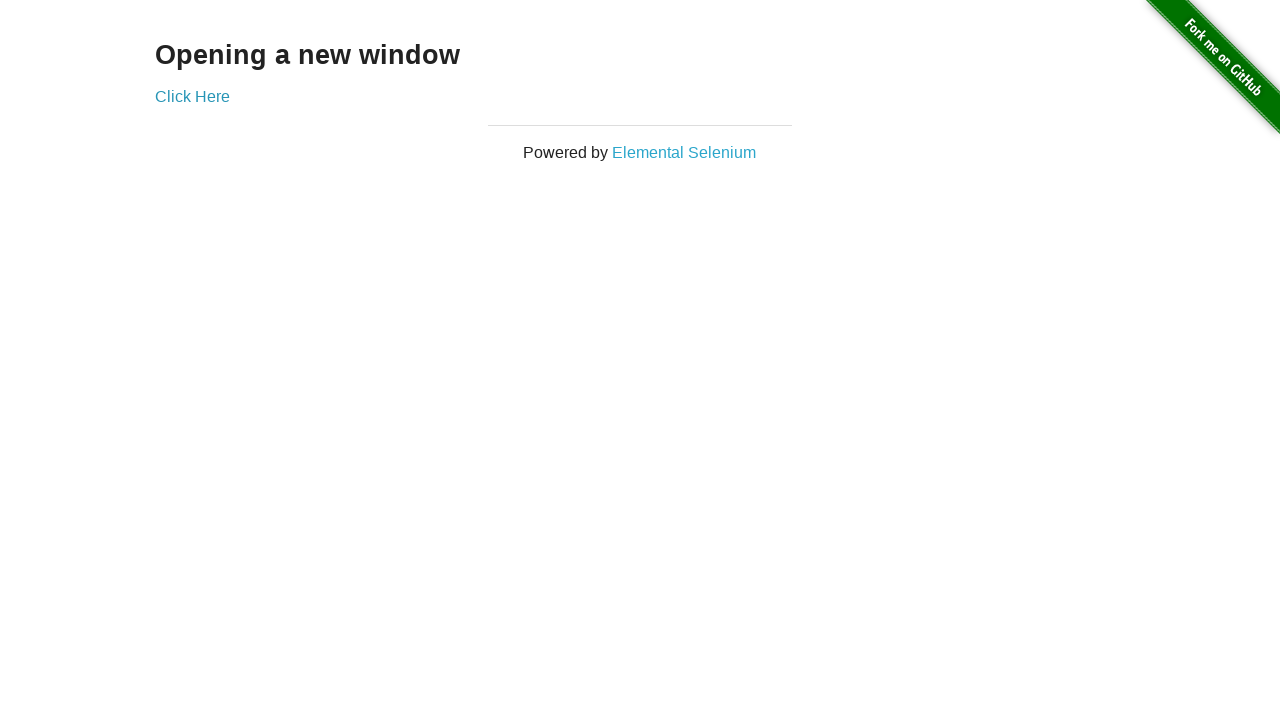

New window loaded and ready
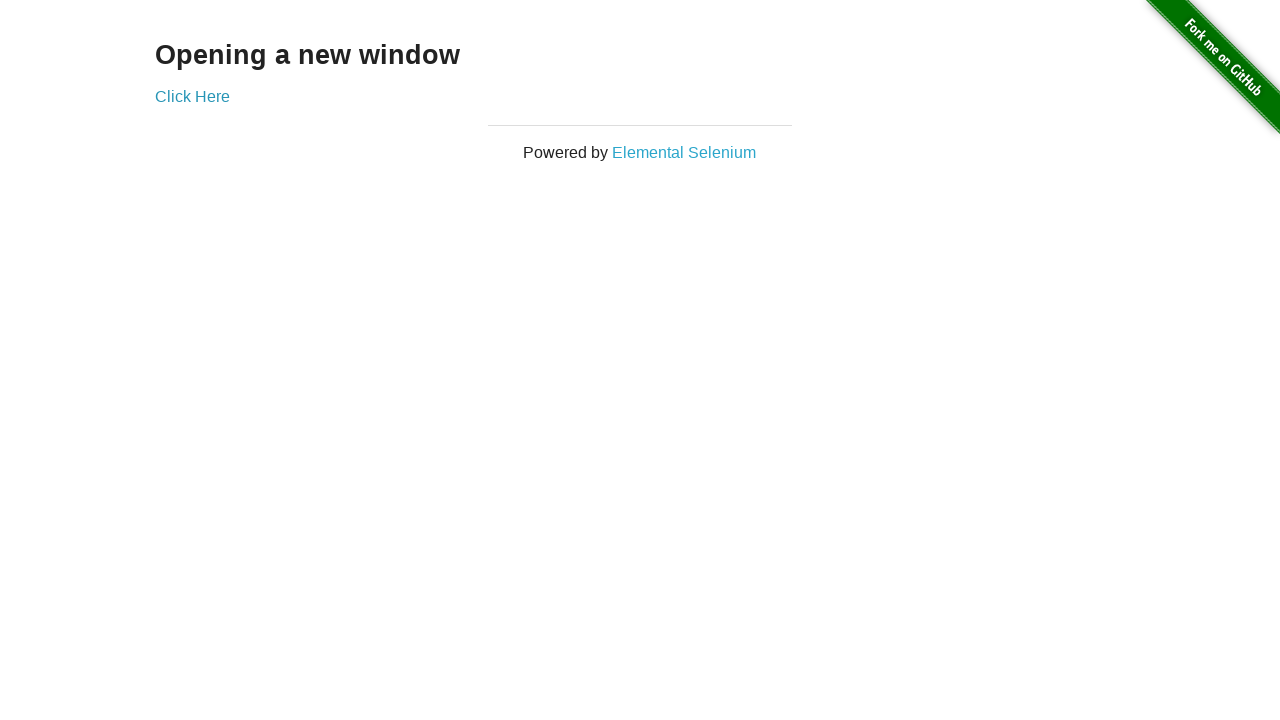

Verified new window title is 'New Window'
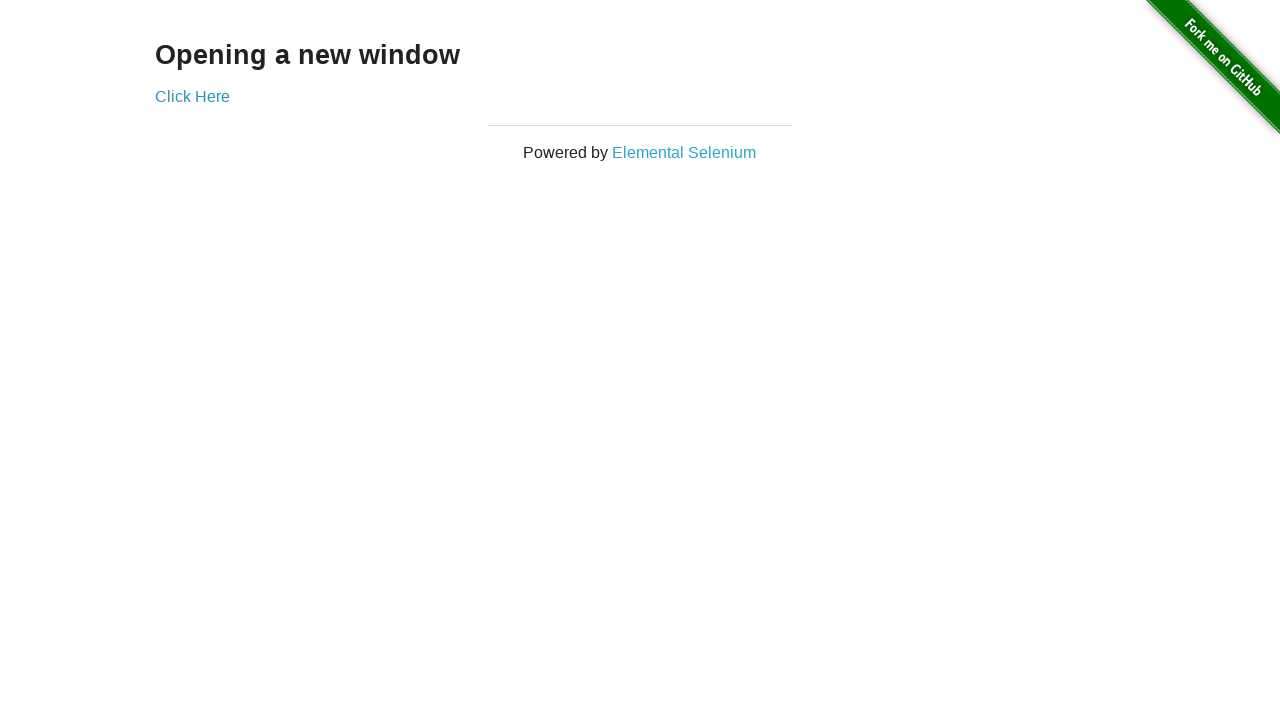

Switched back to original window
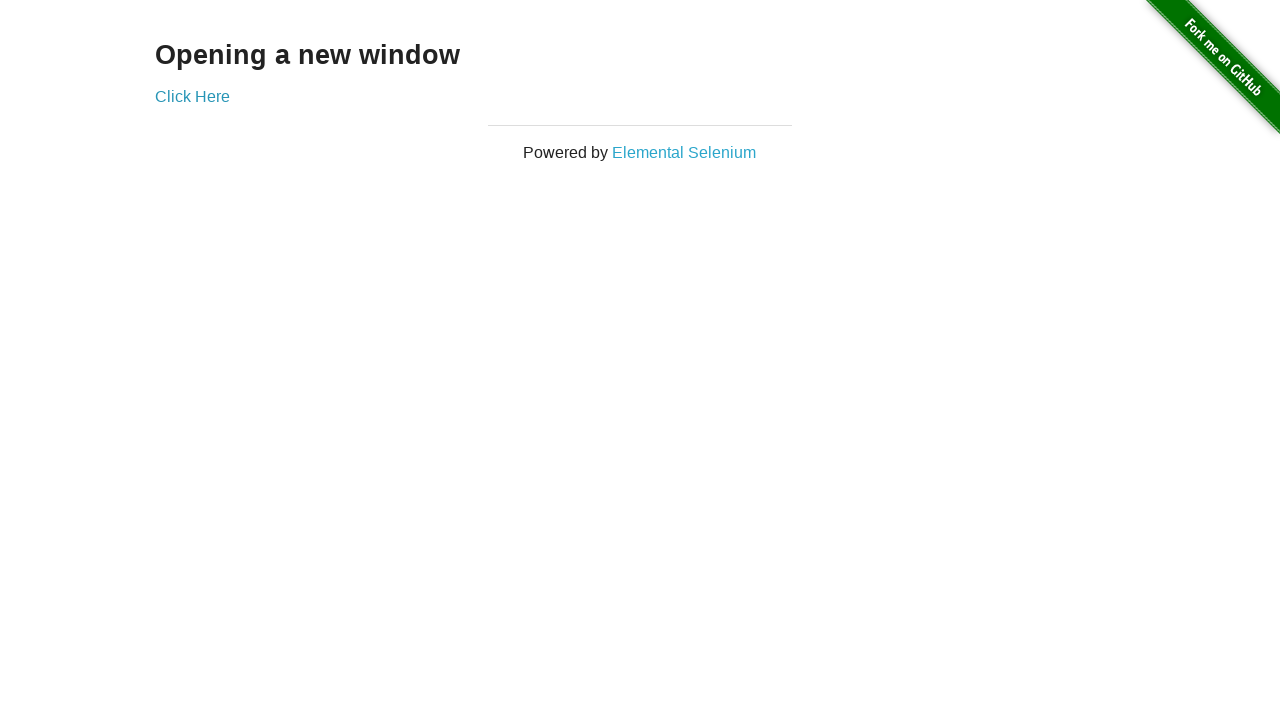

Verified original window title is still 'The Internet'
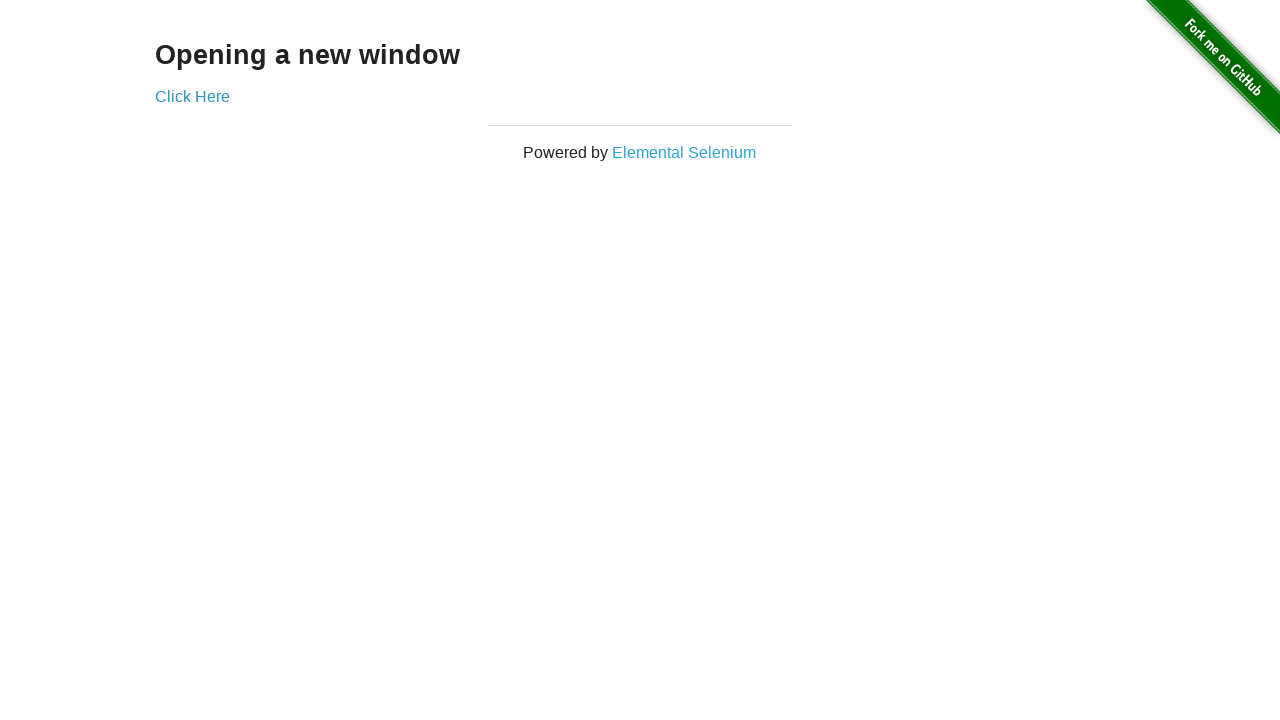

Switched to new window again
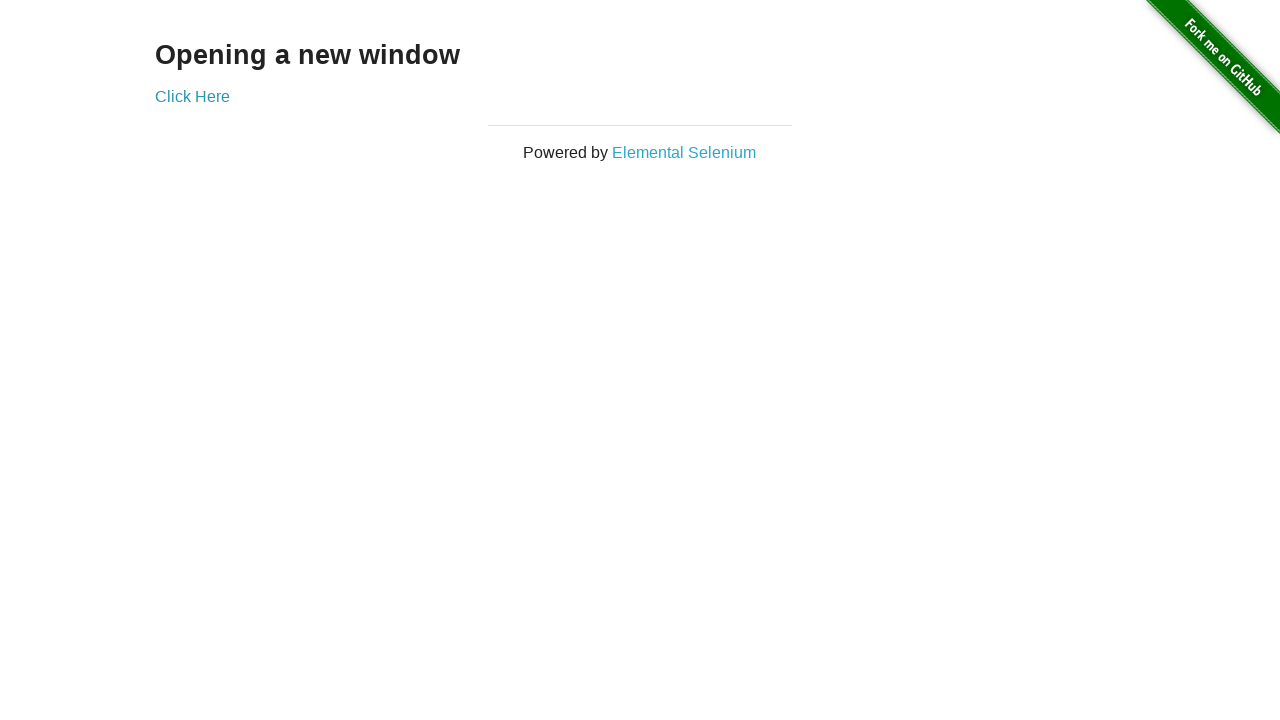

Switched back to original window
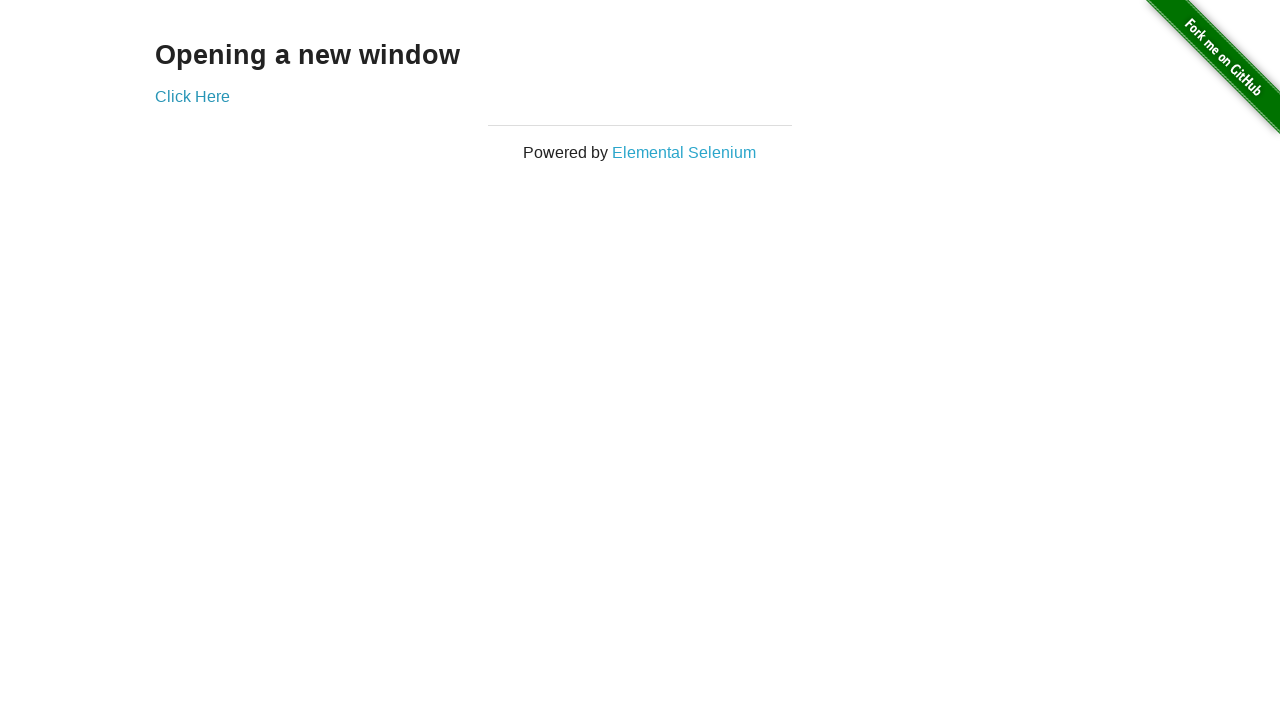

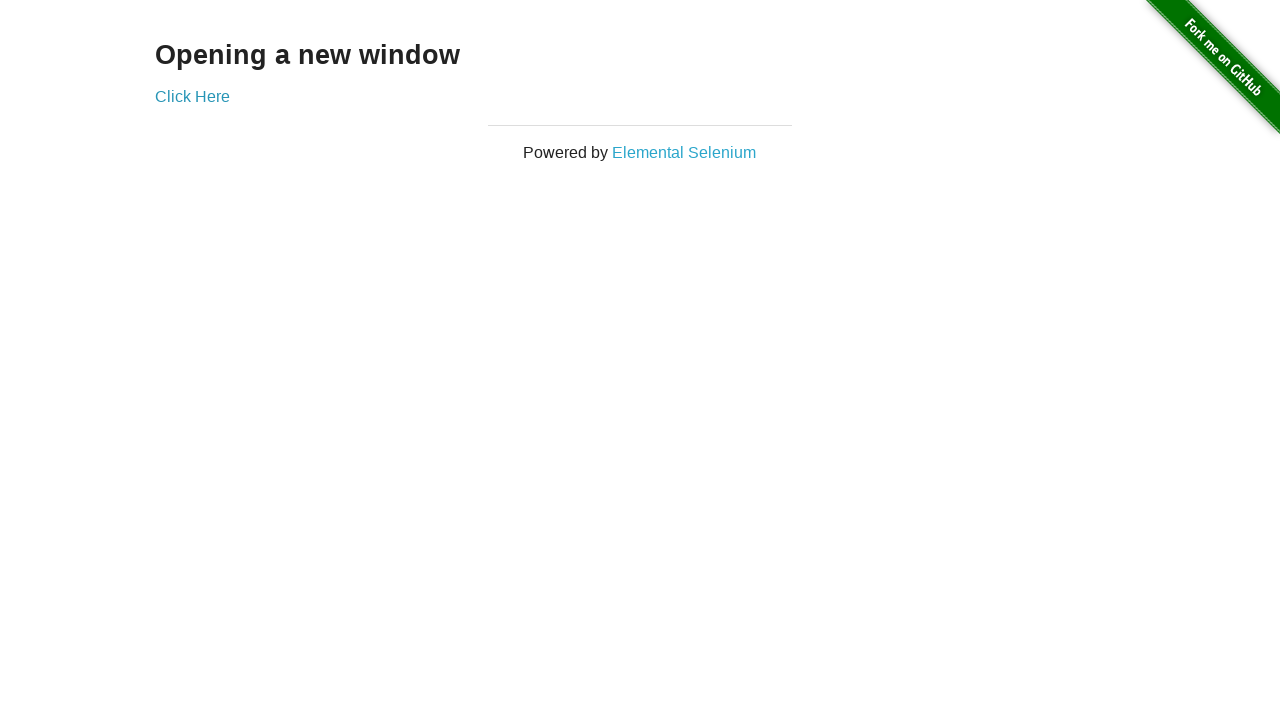